Tests checkbox functionality by checking both checkboxes if they are not already selected

Starting URL: https://the-internet.herokuapp.com/checkboxes

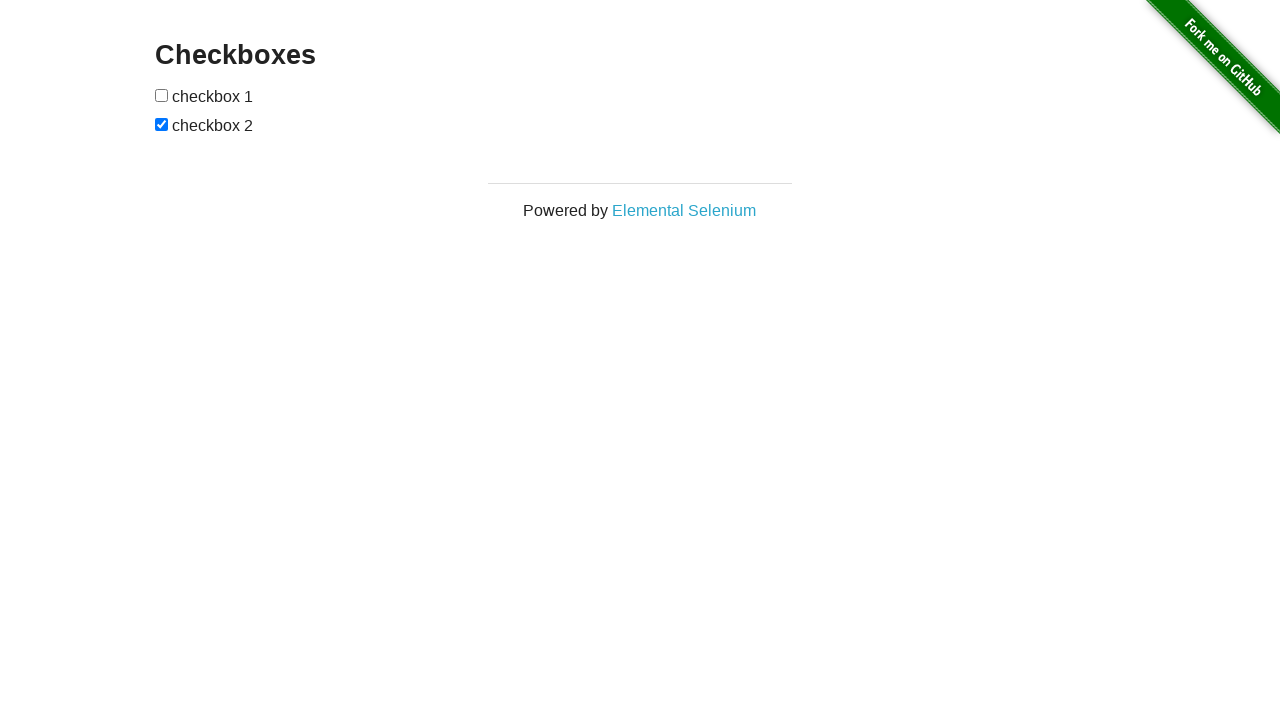

Located first checkbox element
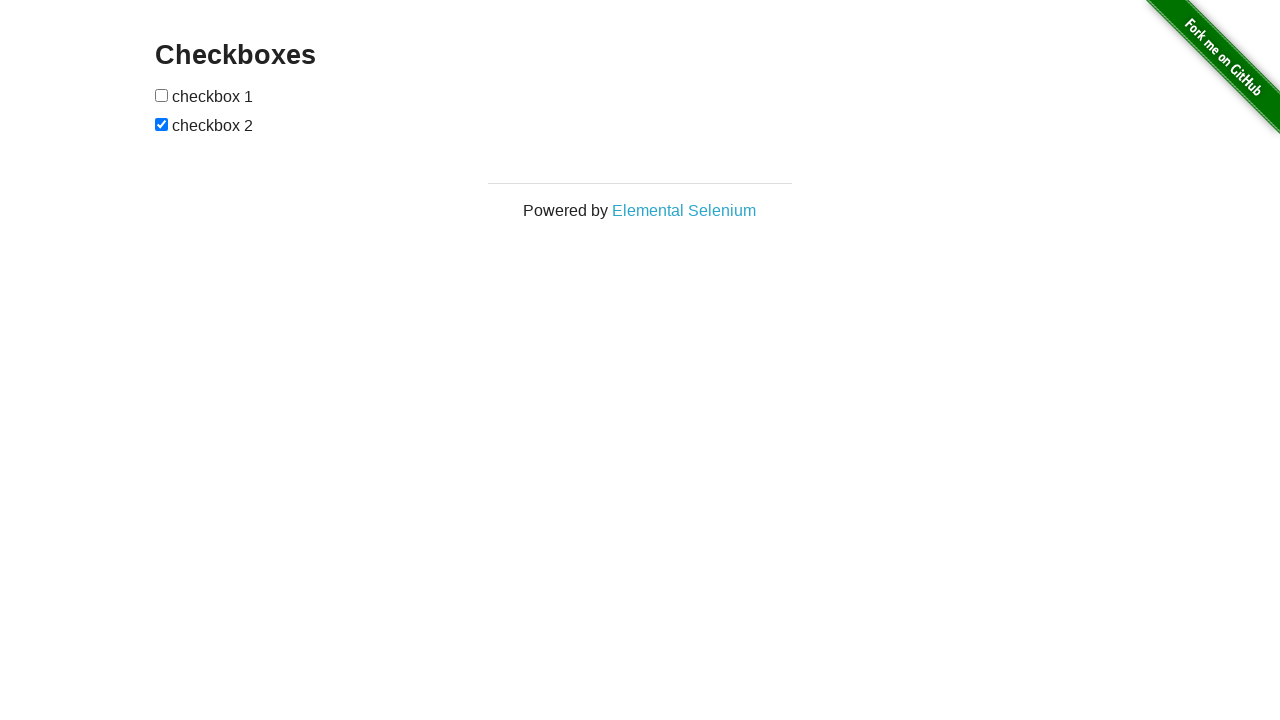

Located second checkbox element
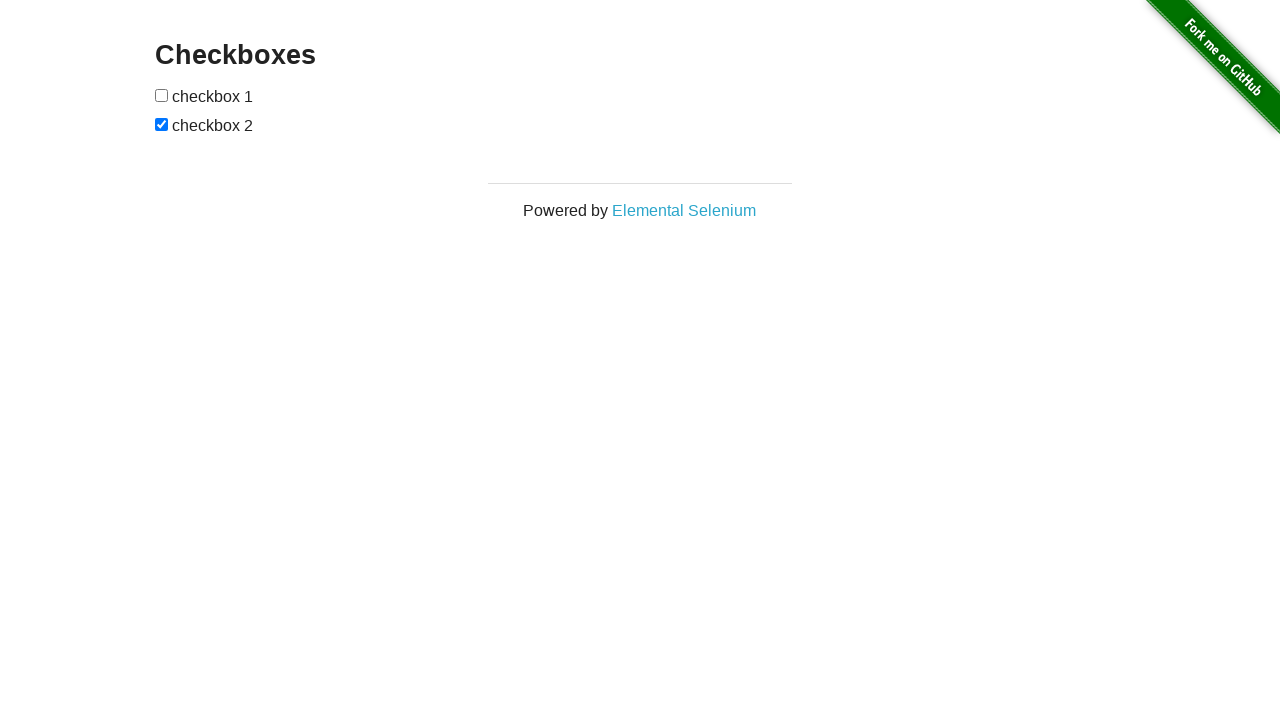

Checked checkbox state for first checkbox
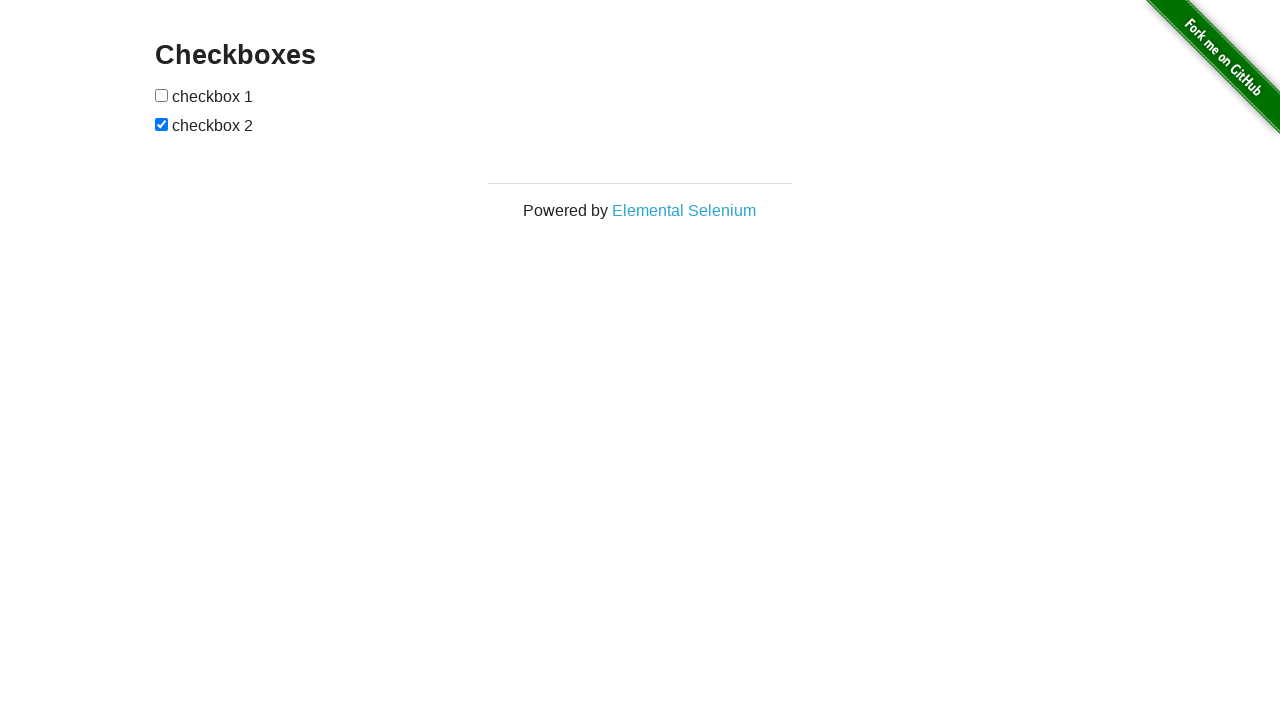

Clicked first checkbox to select it at (162, 95) on (//input[@type='checkbox'])[1]
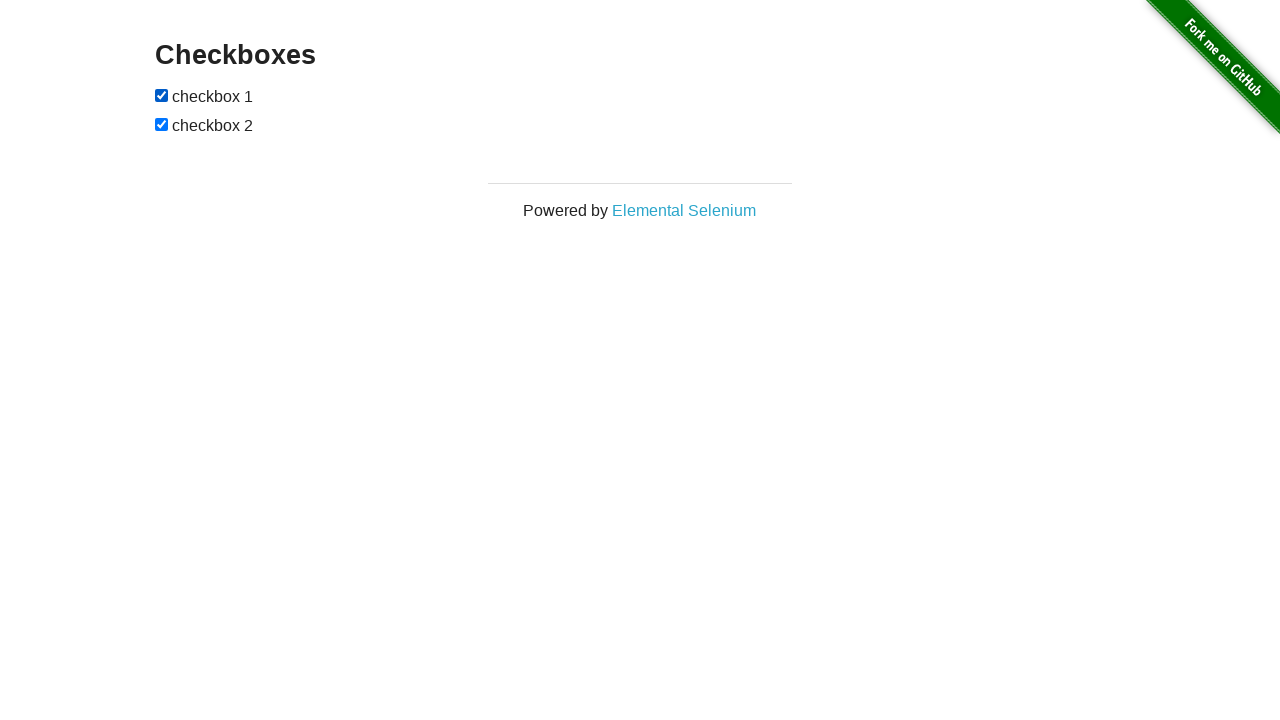

Second checkbox was already selected
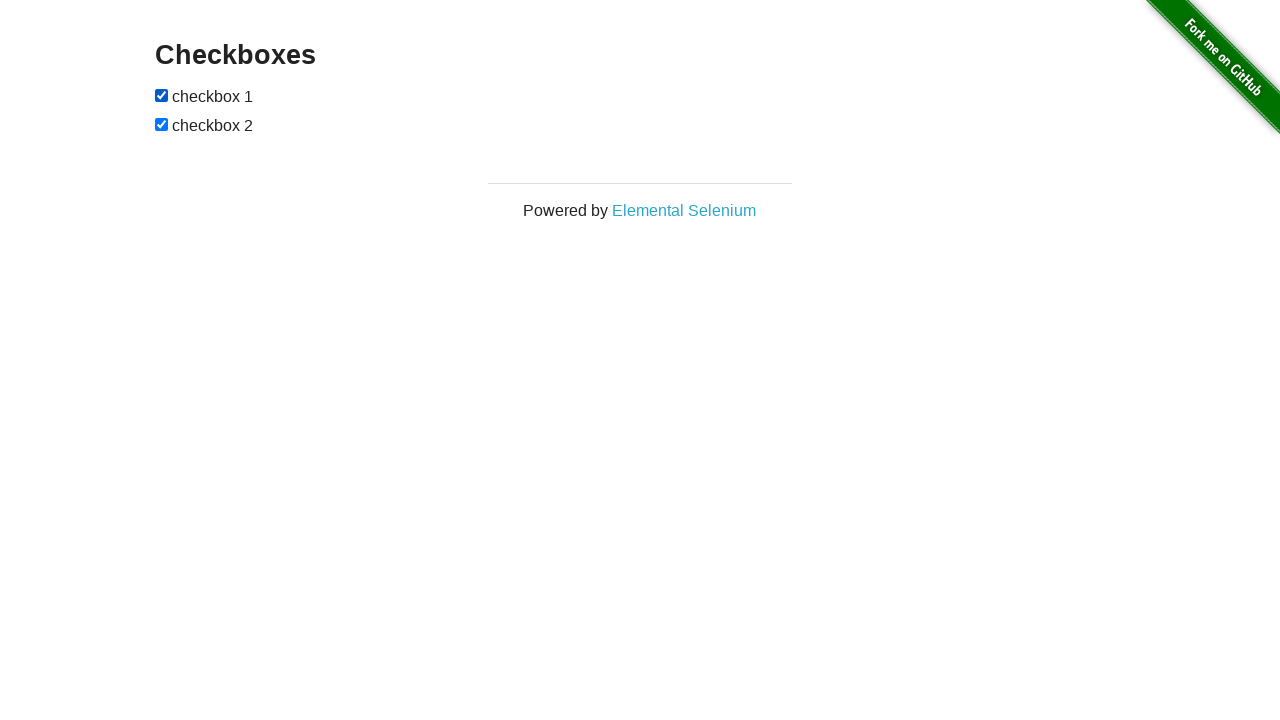

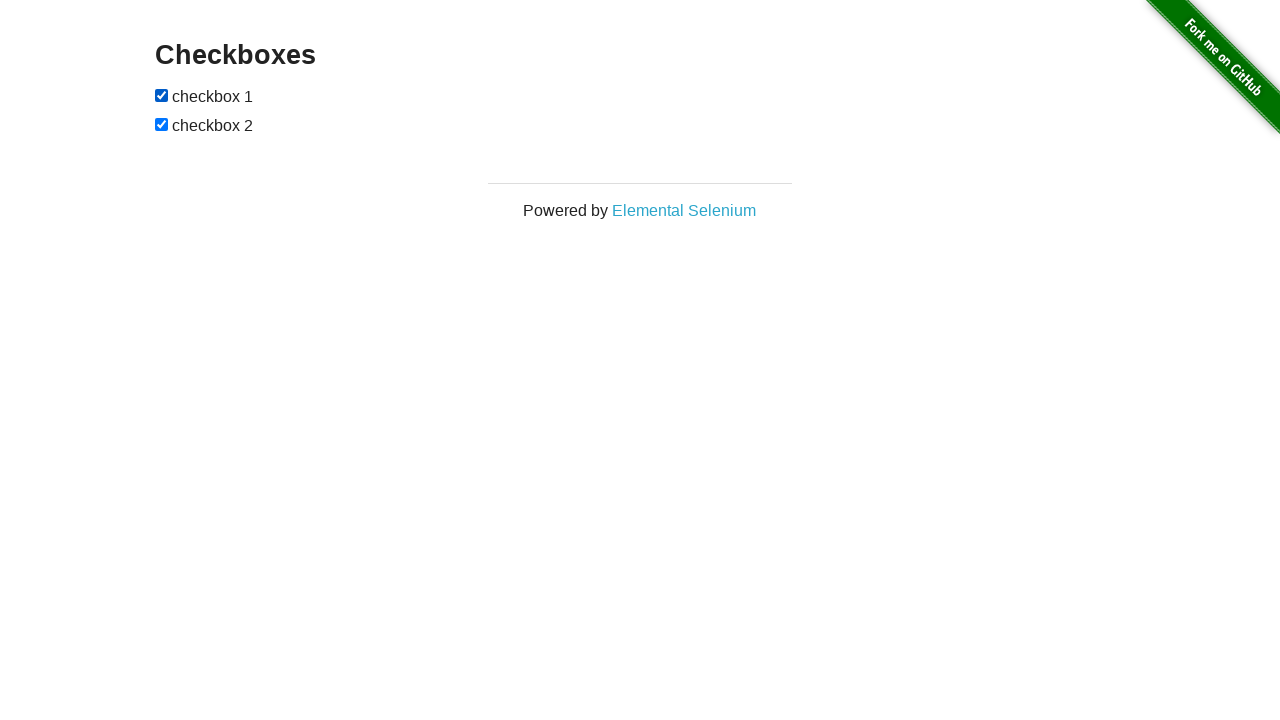